Tests clicking the login link from the top page and verifies navigation to the login page.

Starting URL: https://www.securite.jp

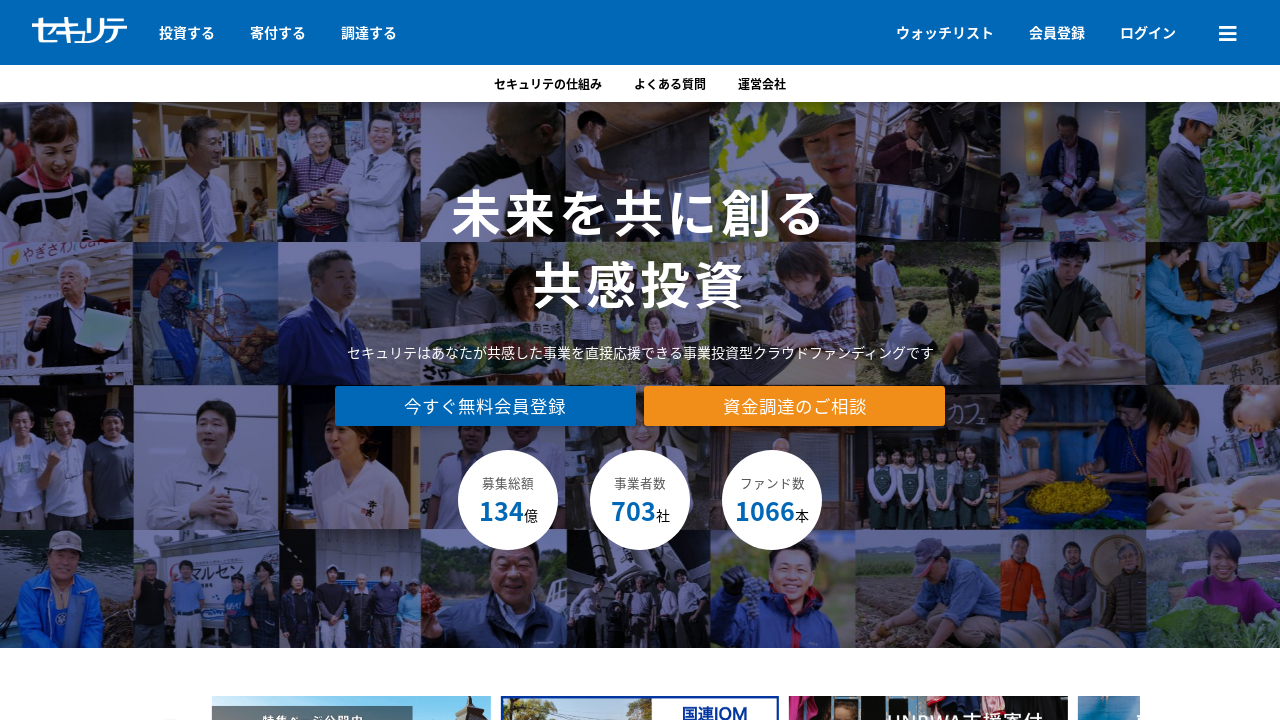

トップページが読み込まれるまで待機
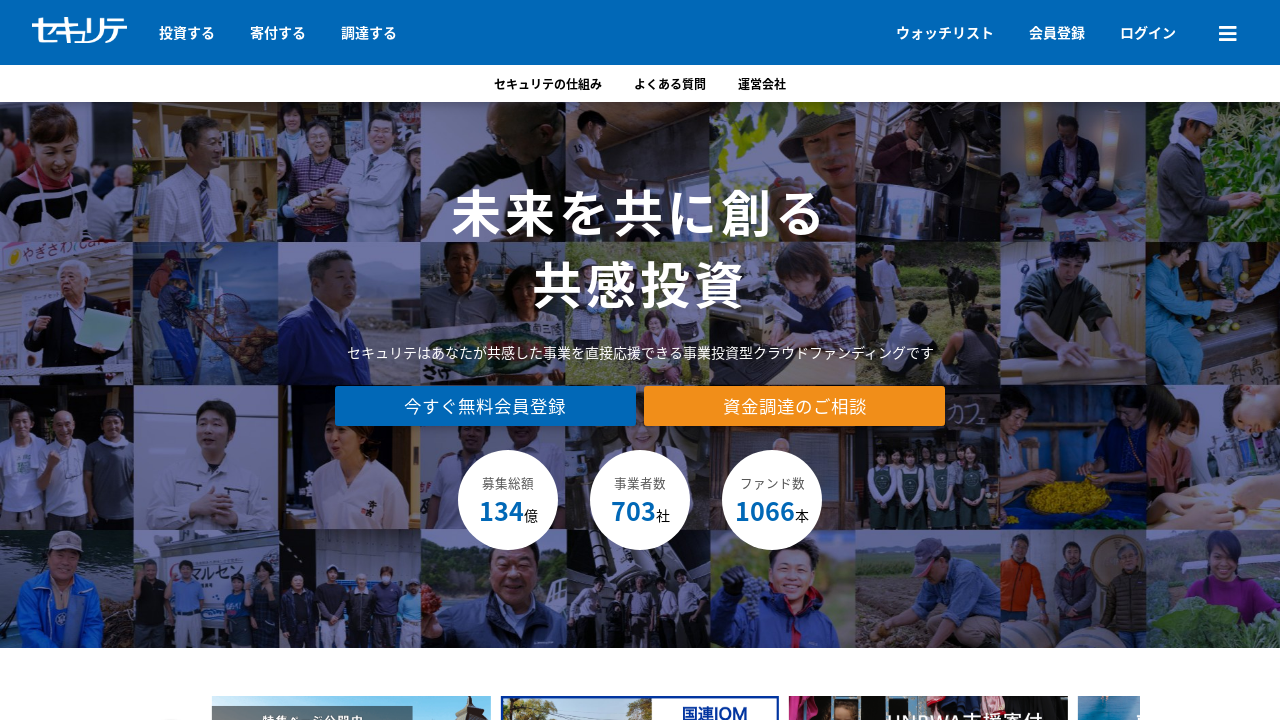

ログインリンクをクリック at (1148, 32) on text=ログイン
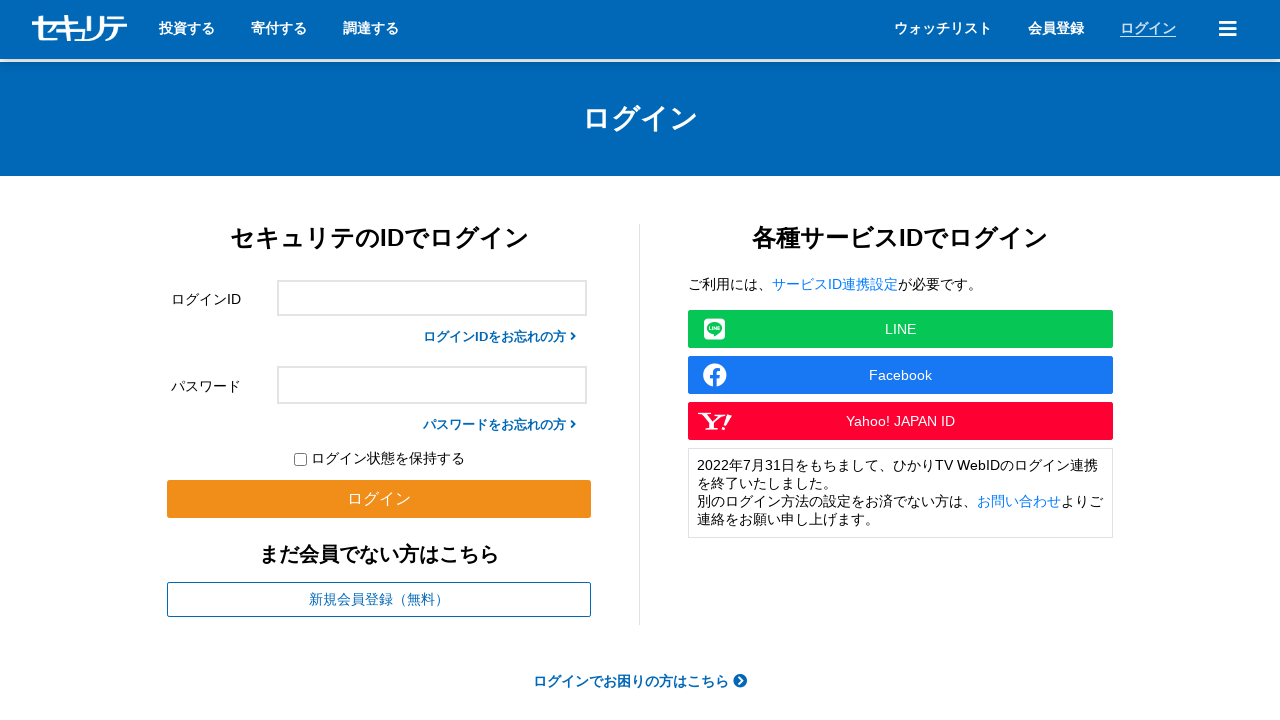

ログインページが読み込まれるまで待機
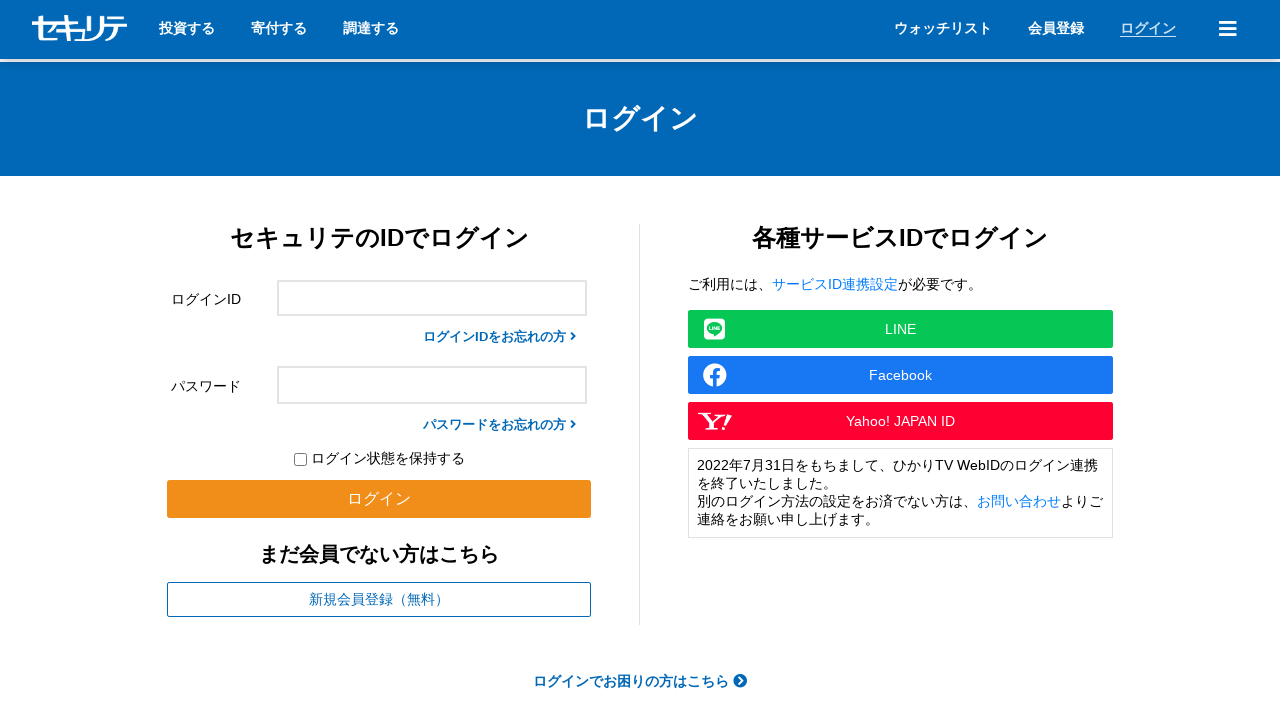

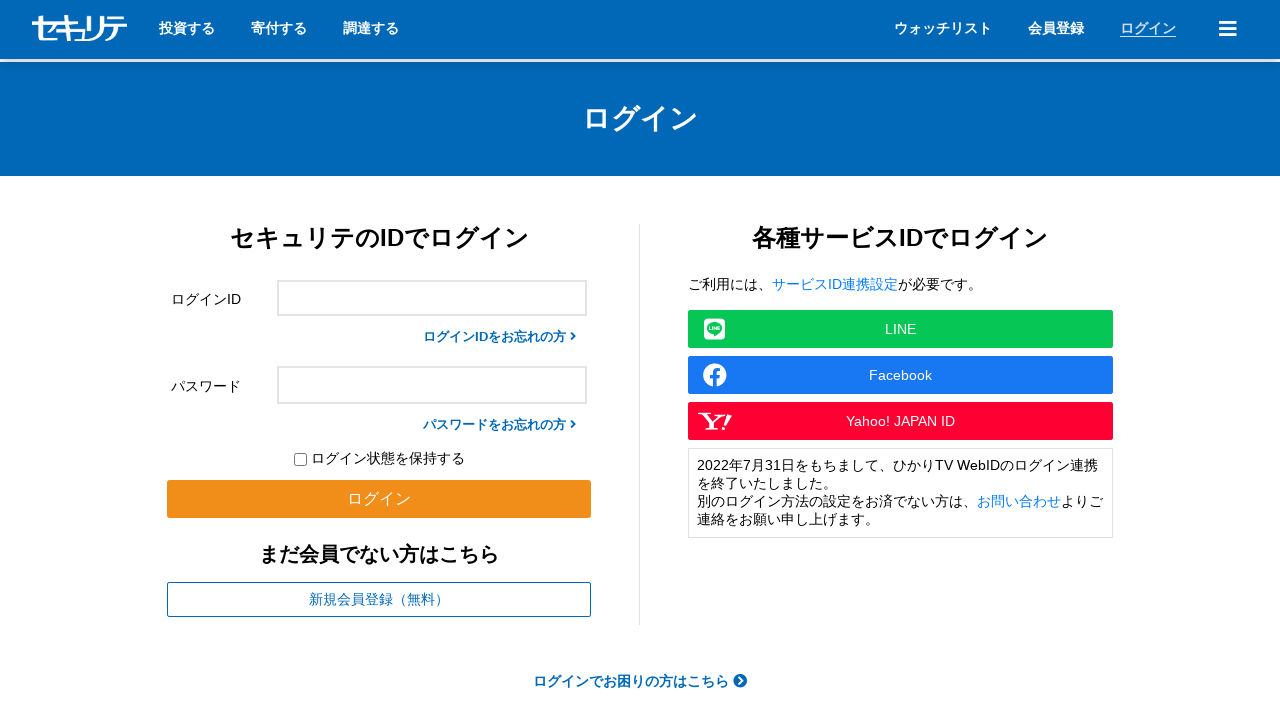